Tests link validation by finding and verifying that links are present on the automation practice page

Starting URL: https://rahulshettyacademy.com/AutomationPractice/

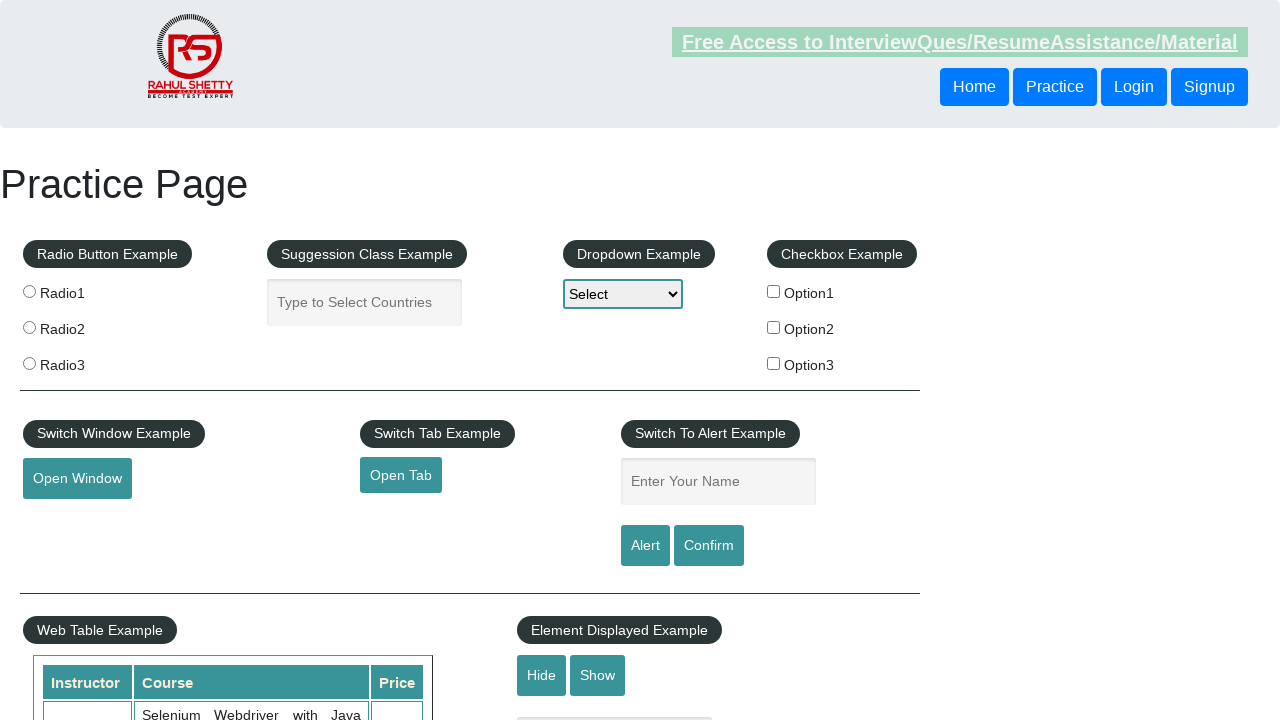

Located soapUI link element
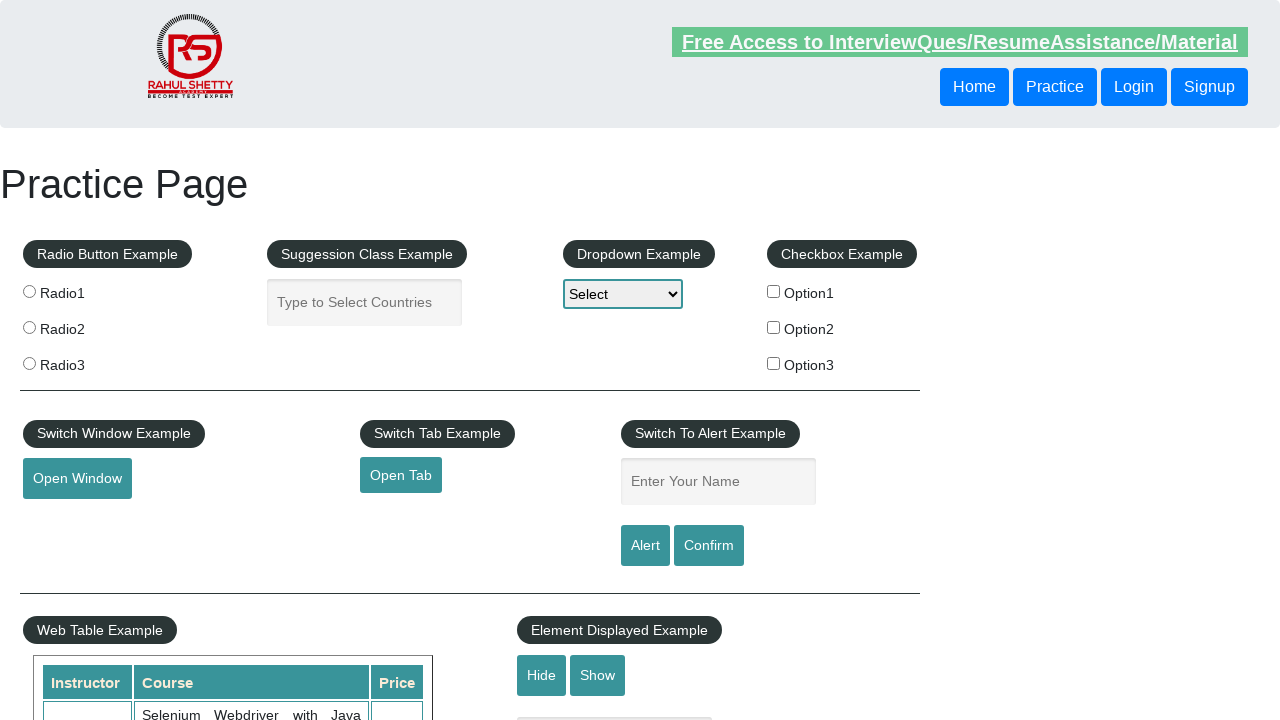

SoapUI link is present and ready
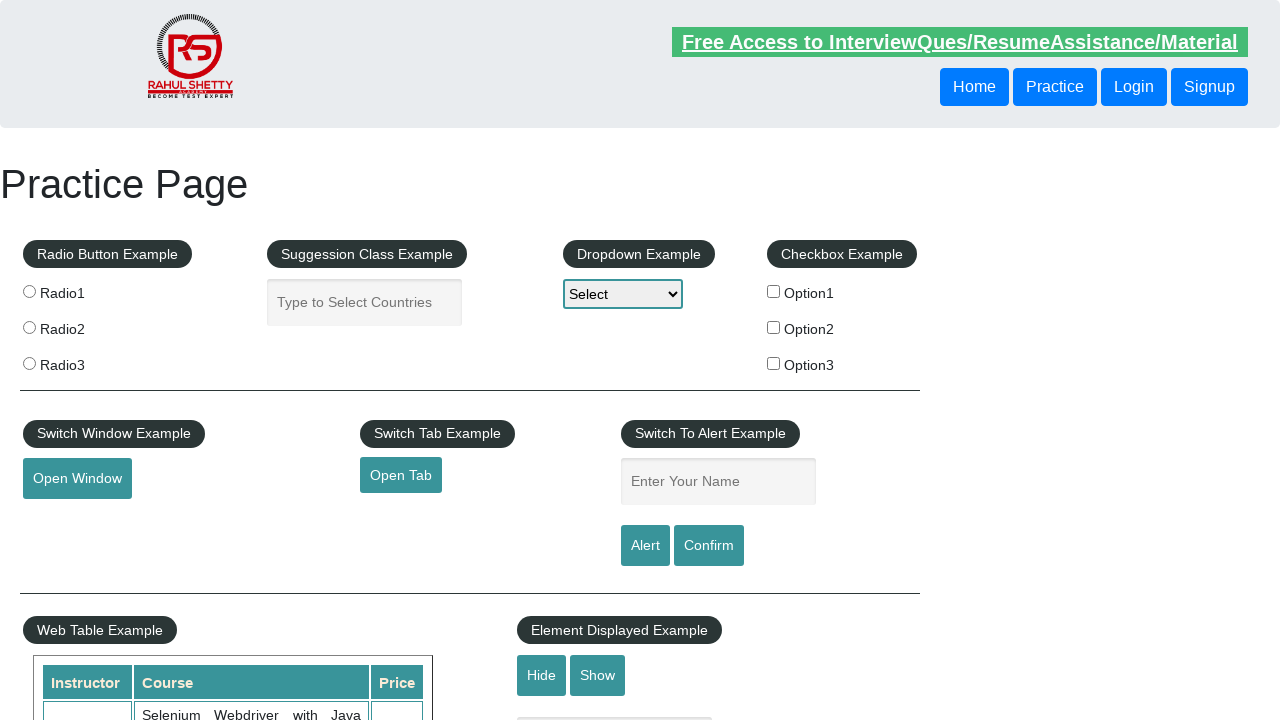

Retrieved all footer links from the page
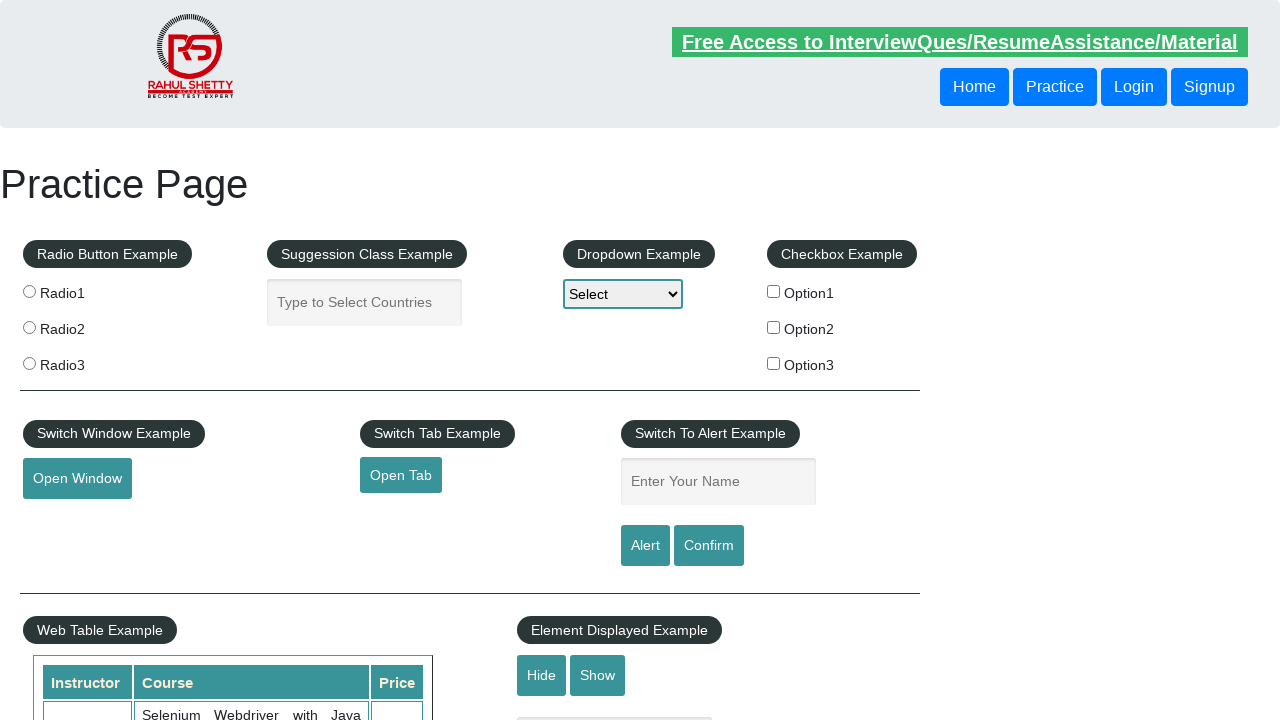

Footer link is present and ready
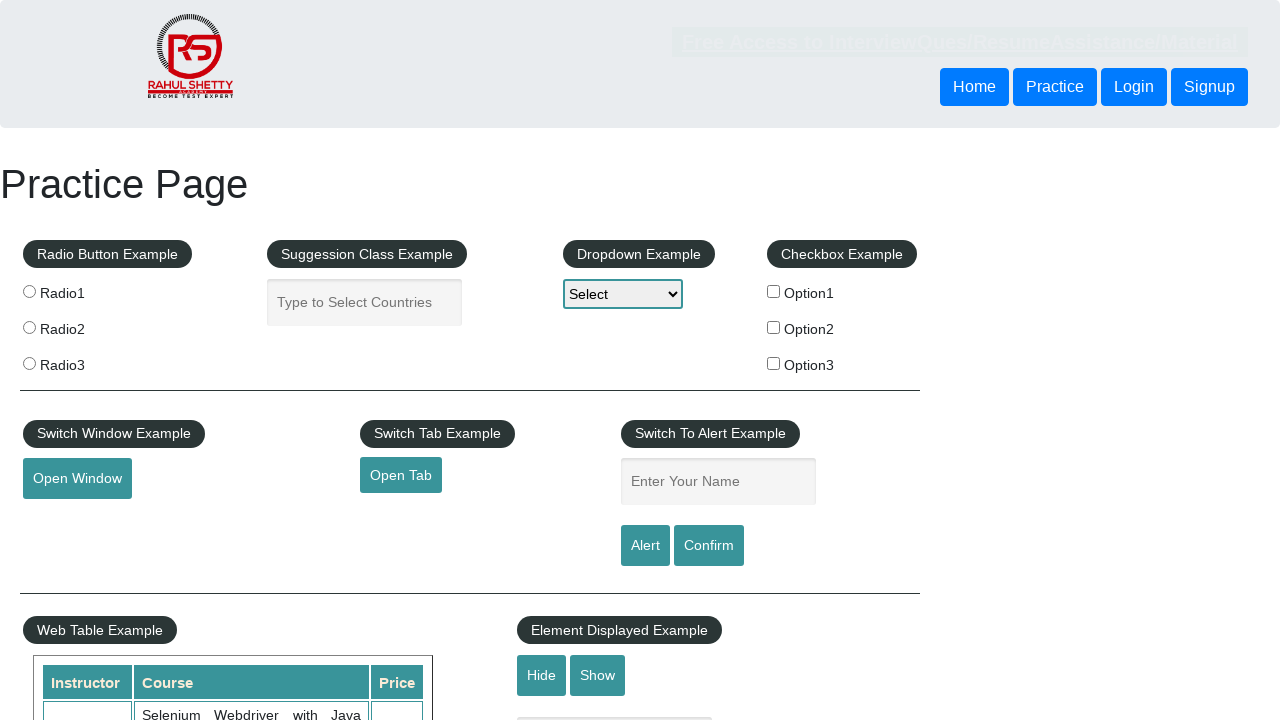

Footer link is present and ready
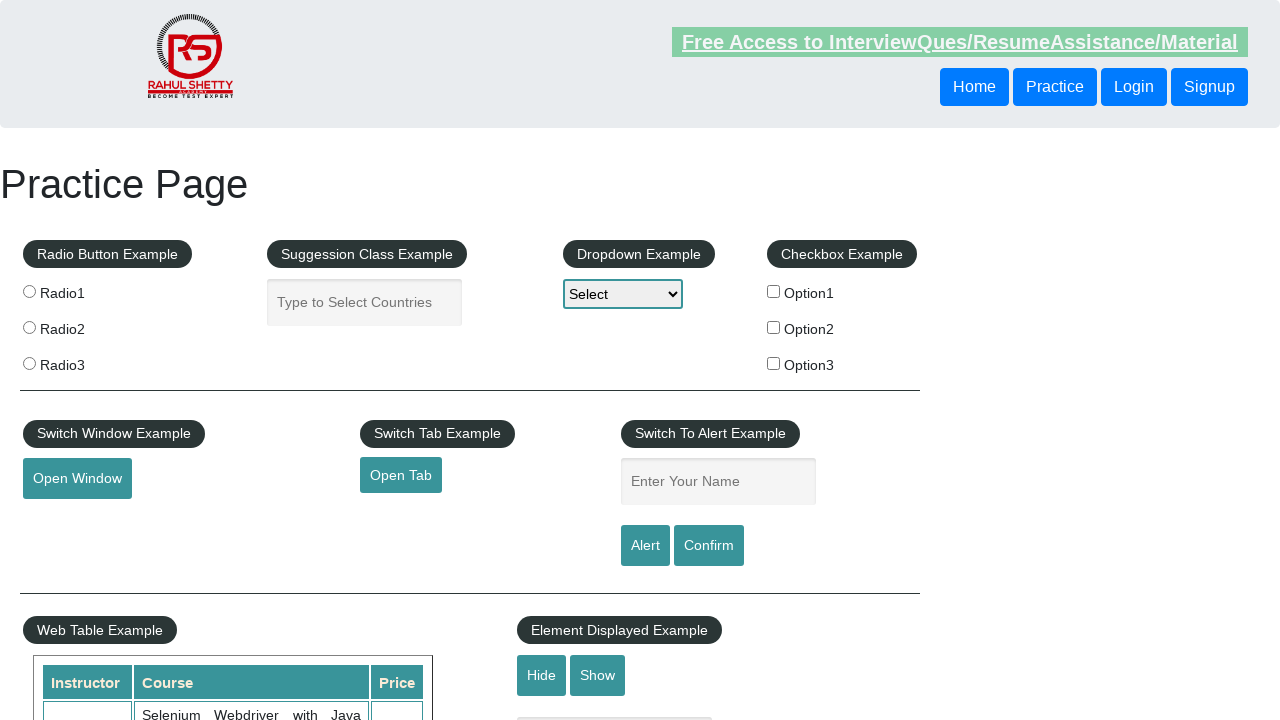

Footer link is present and ready
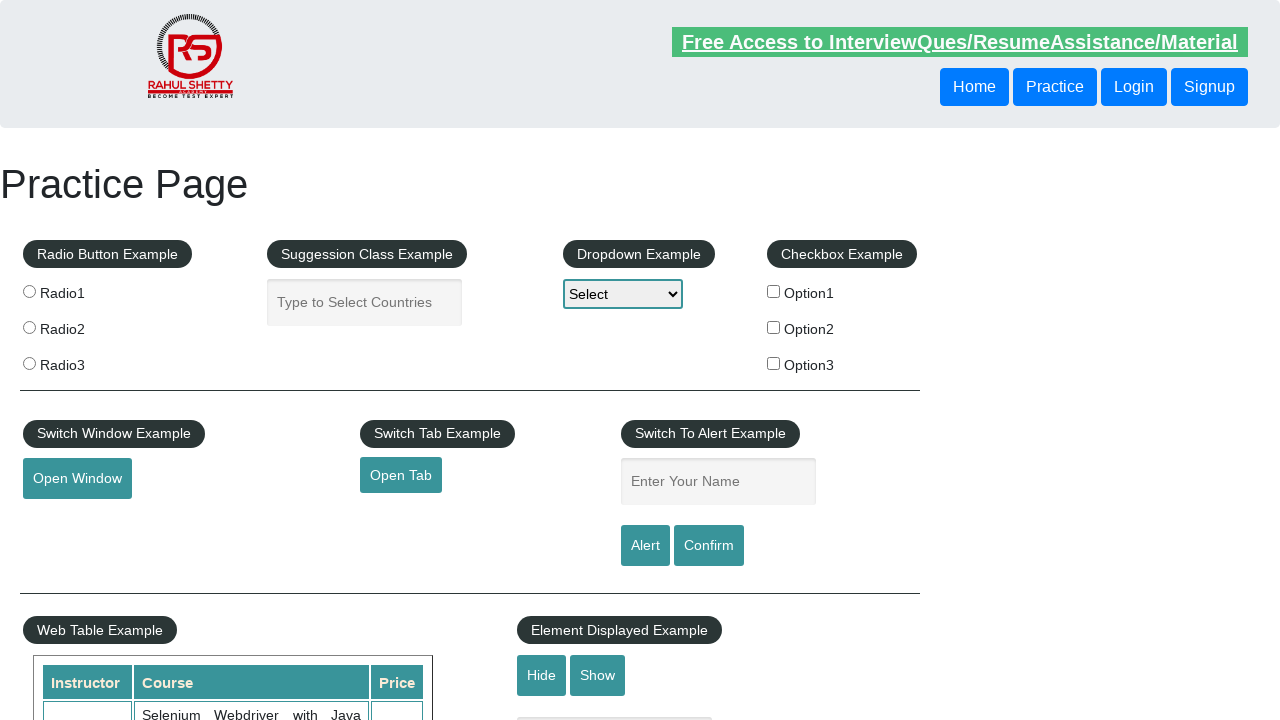

Footer link is present and ready
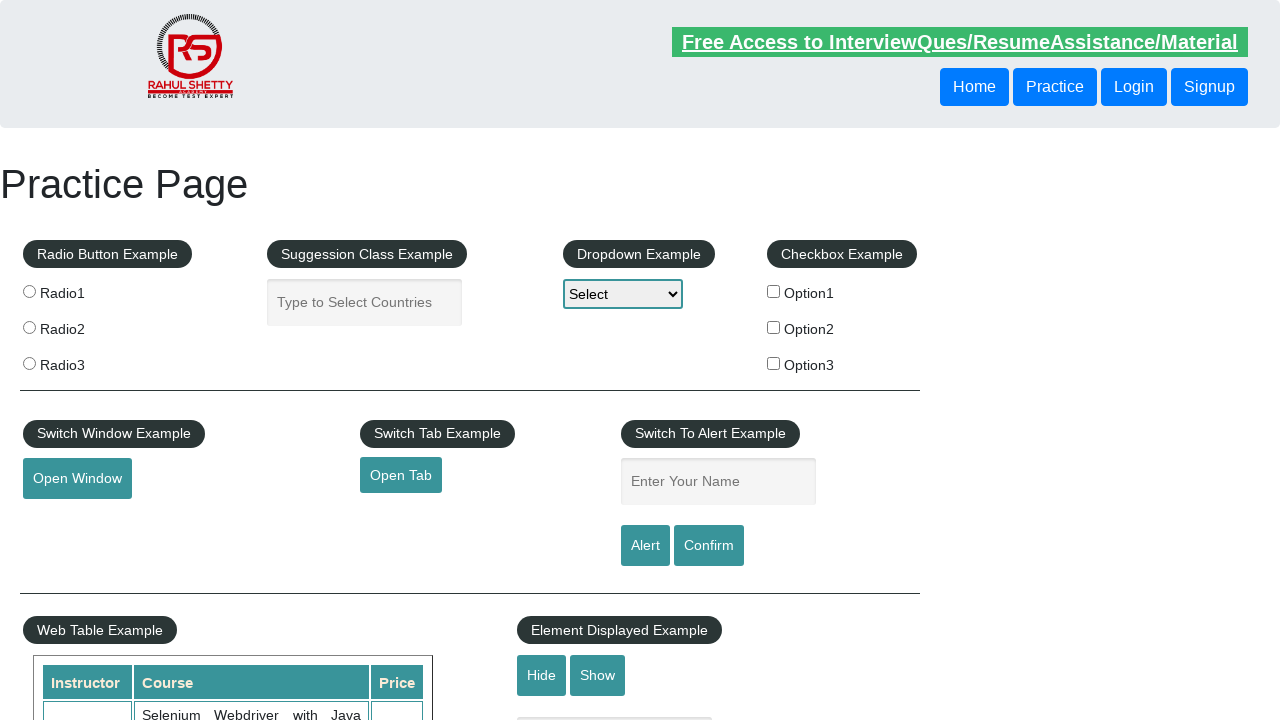

Footer link is present and ready
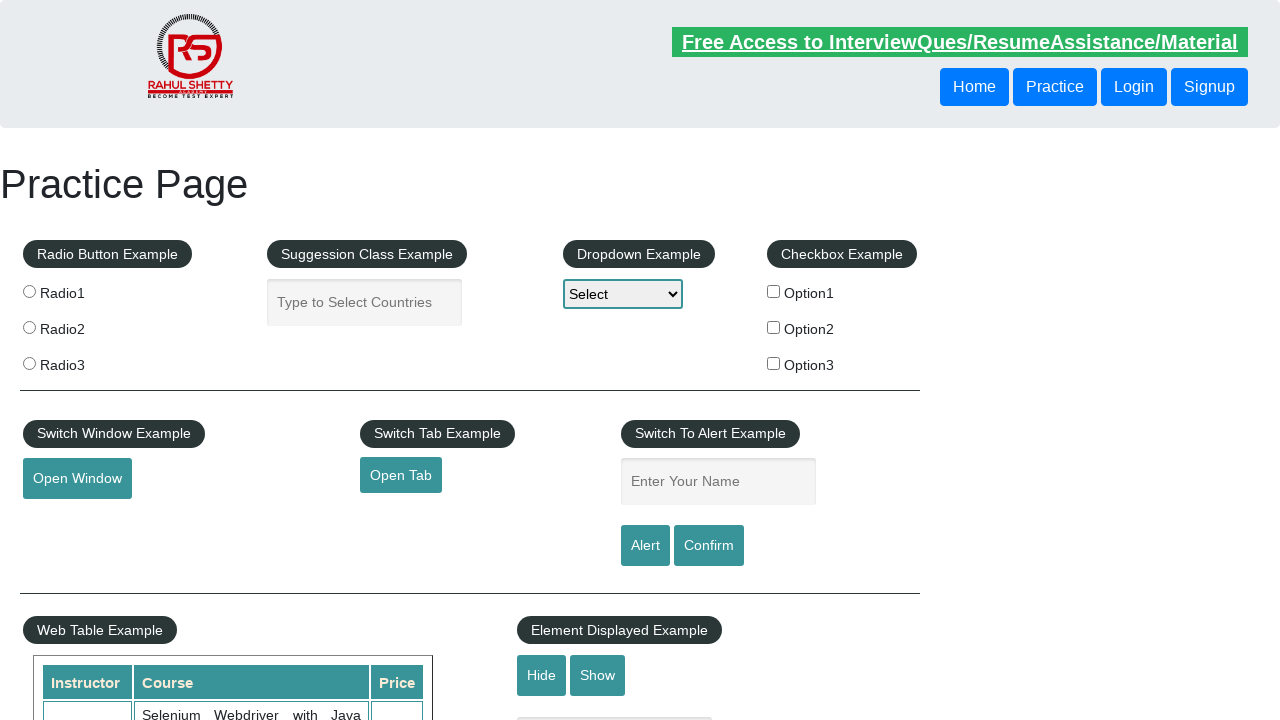

Footer link is present and ready
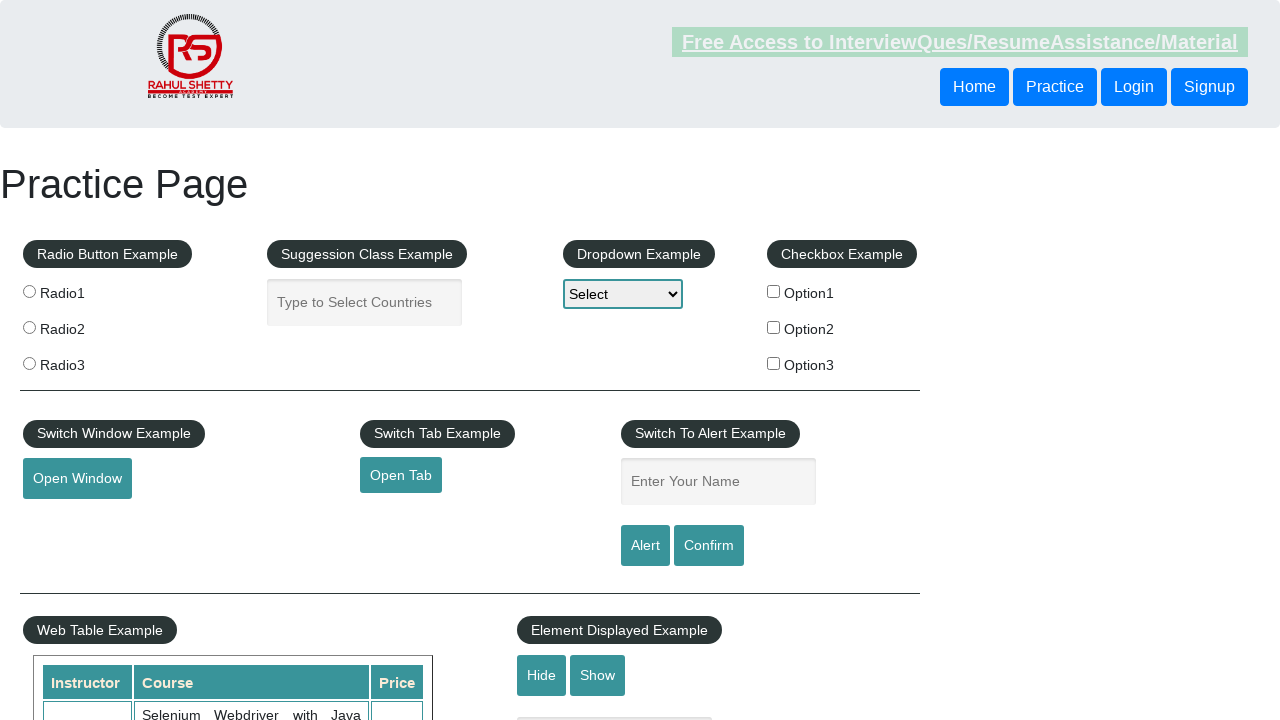

Footer link is present and ready
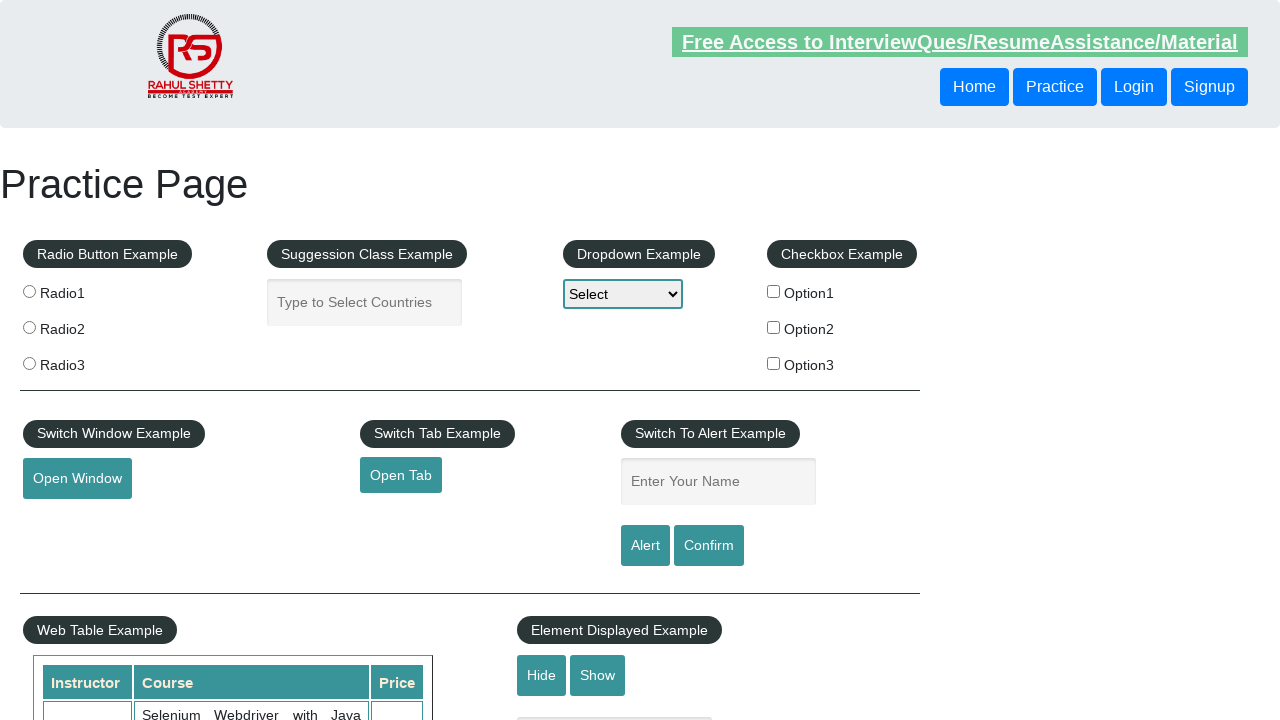

Footer link is present and ready
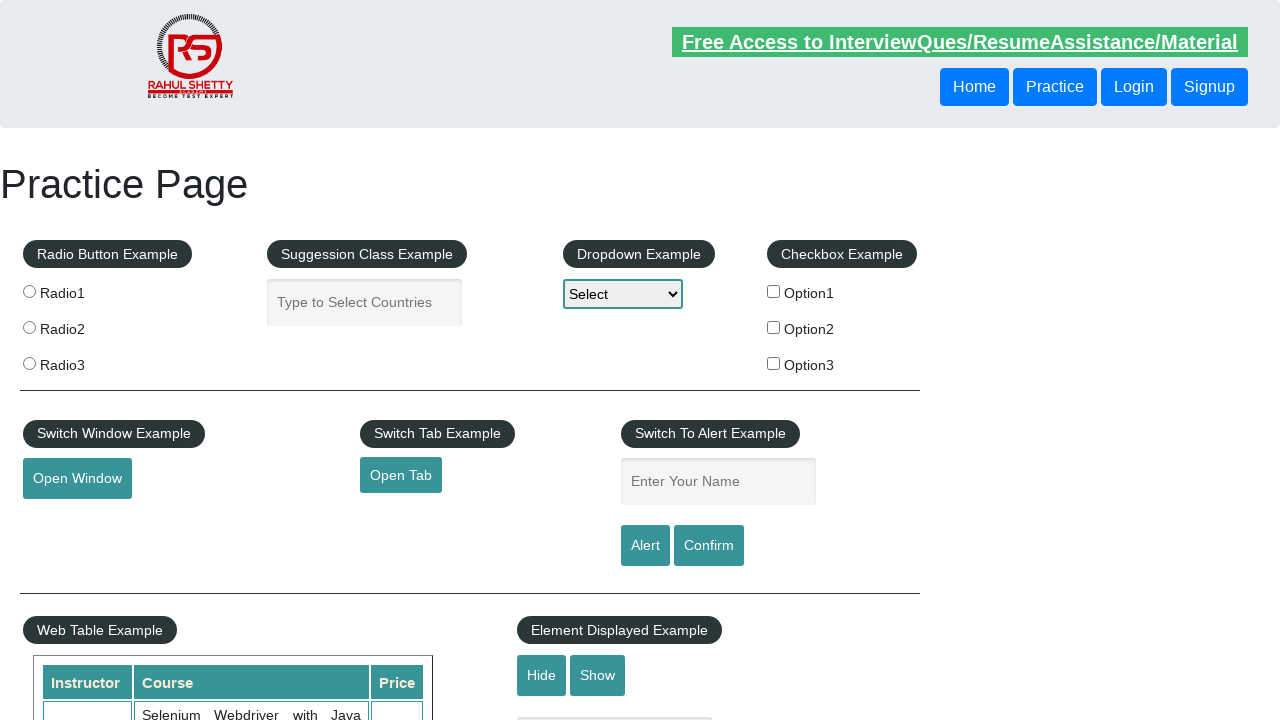

Footer link is present and ready
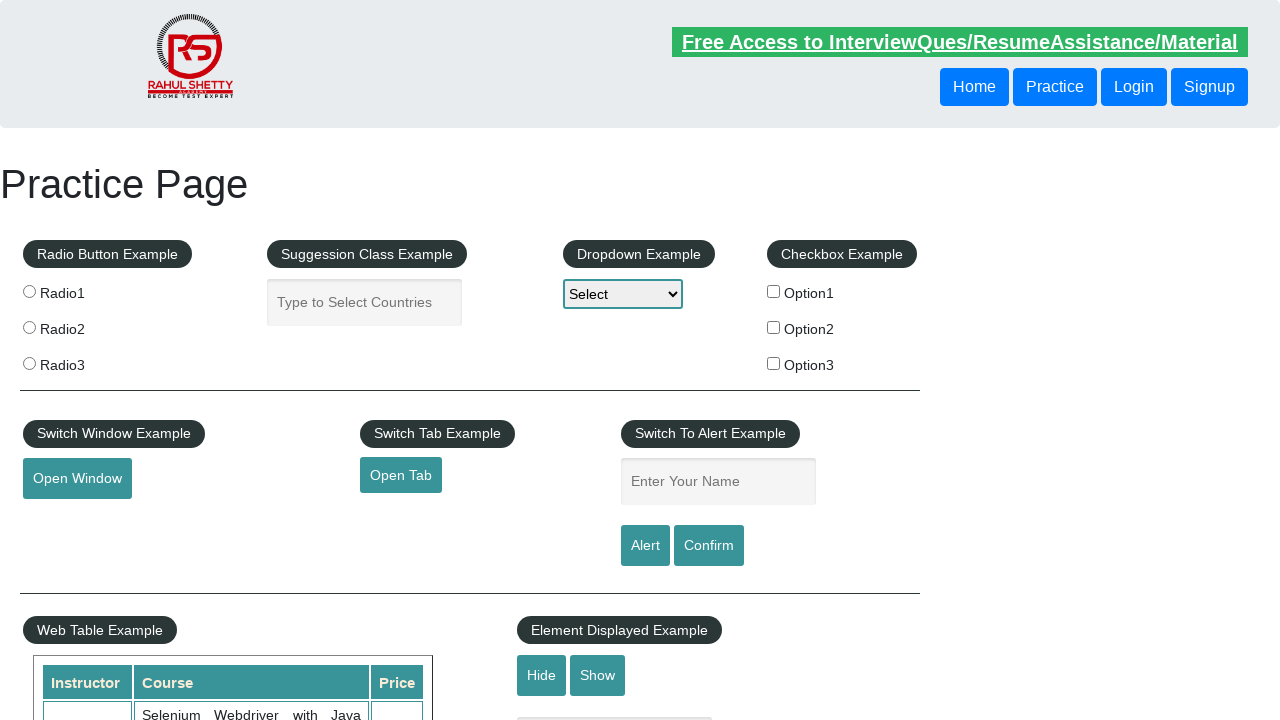

Footer link is present and ready
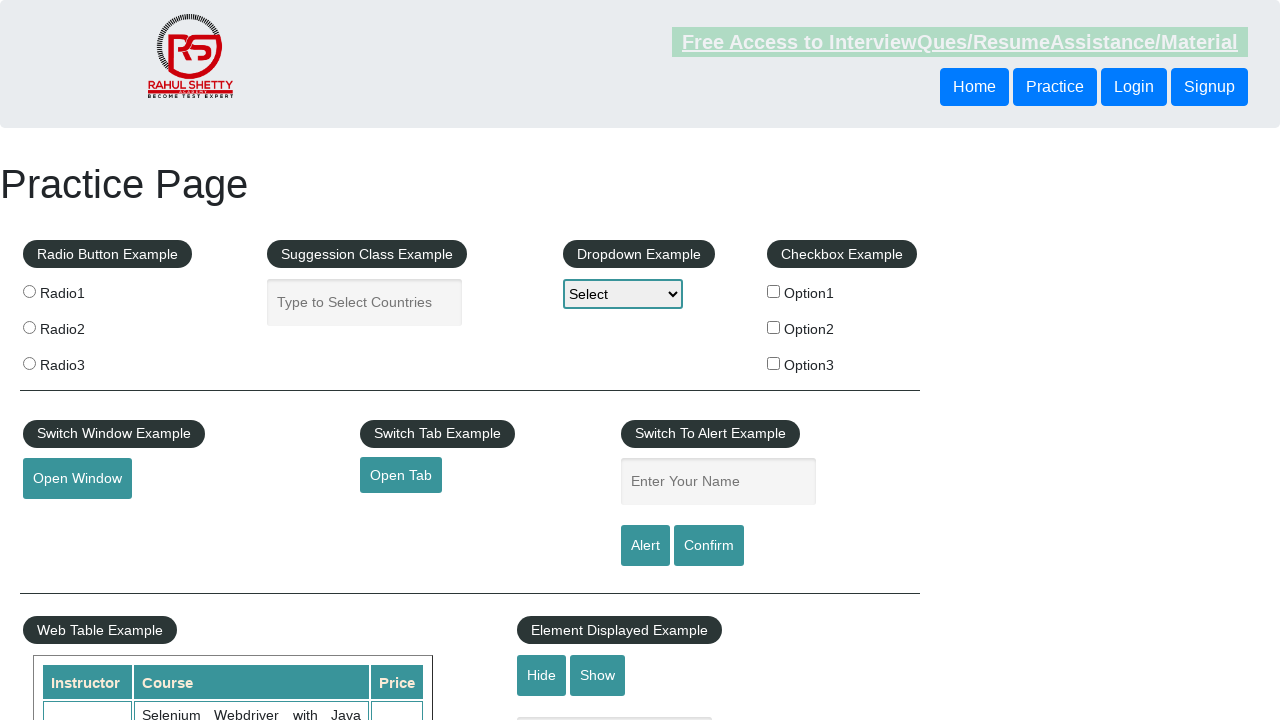

Footer link is present and ready
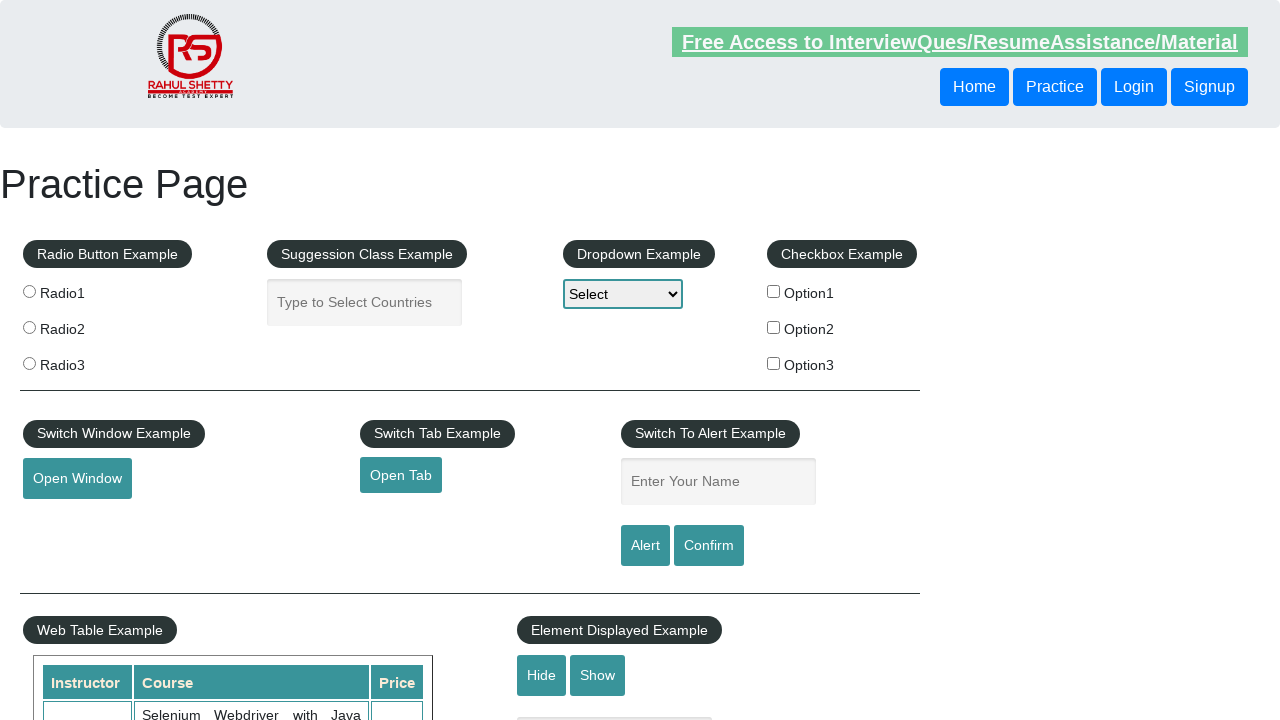

Footer link is present and ready
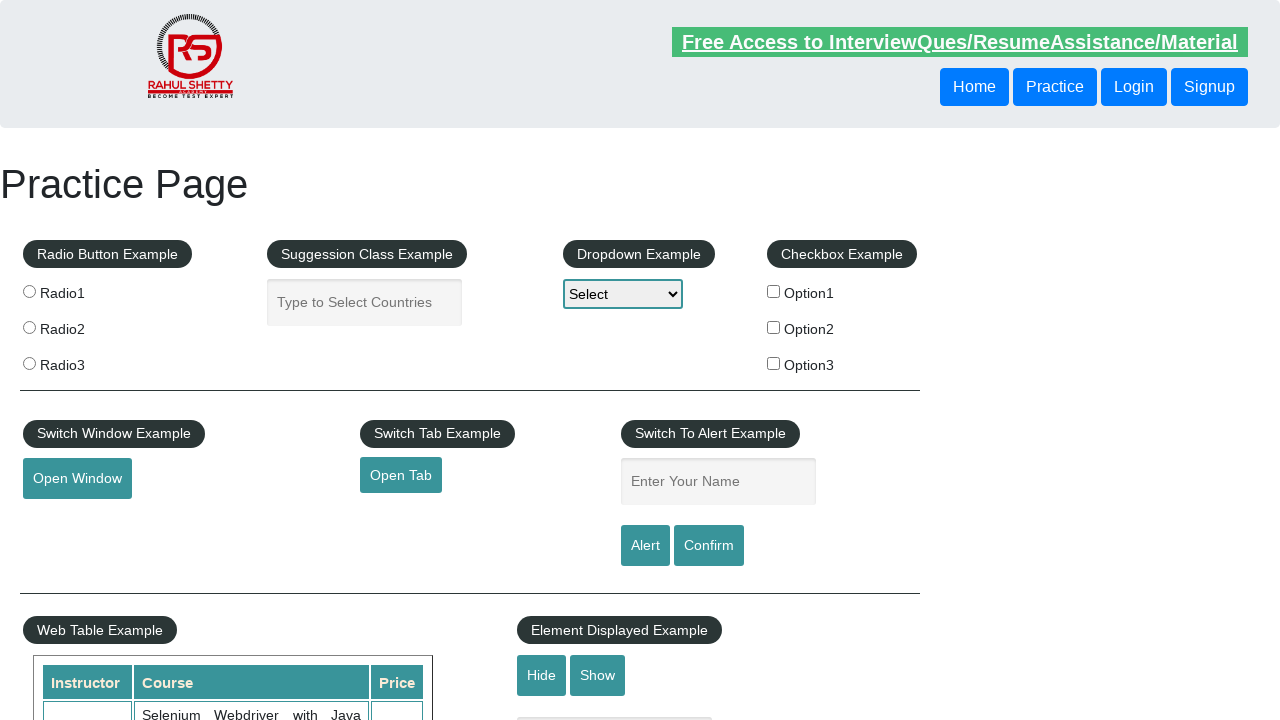

Footer link is present and ready
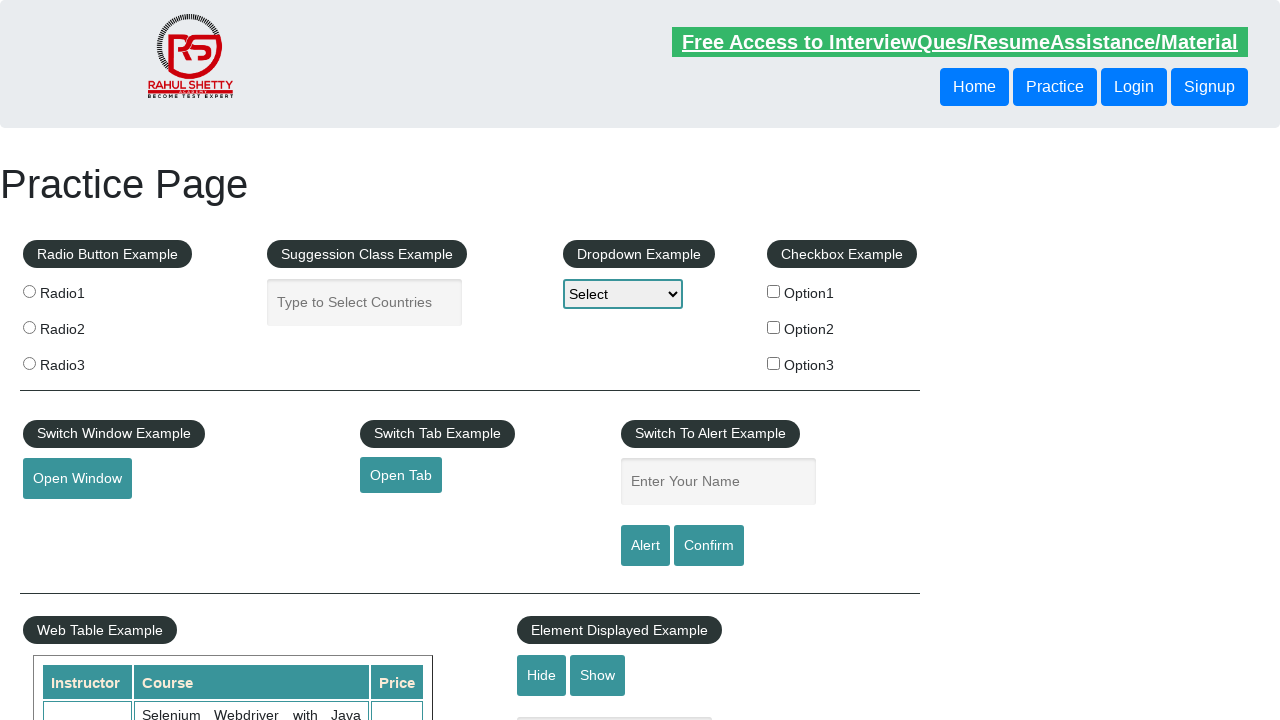

Footer link is present and ready
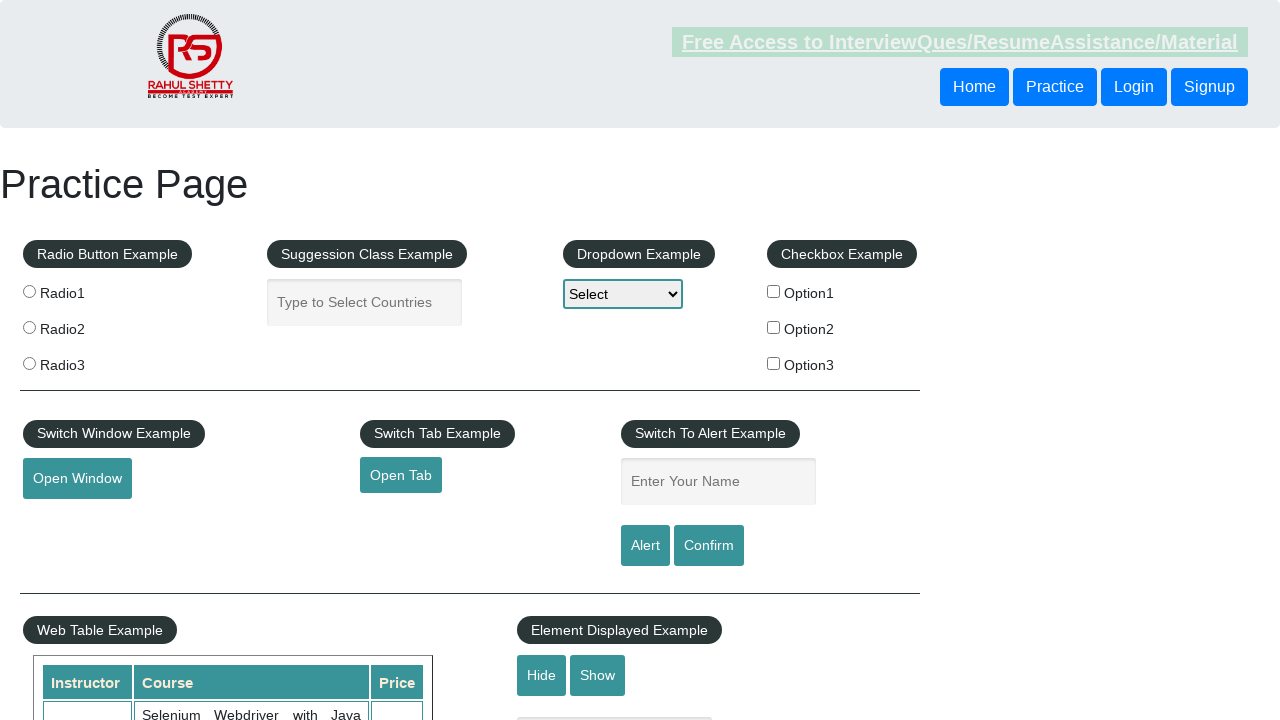

Footer link is present and ready
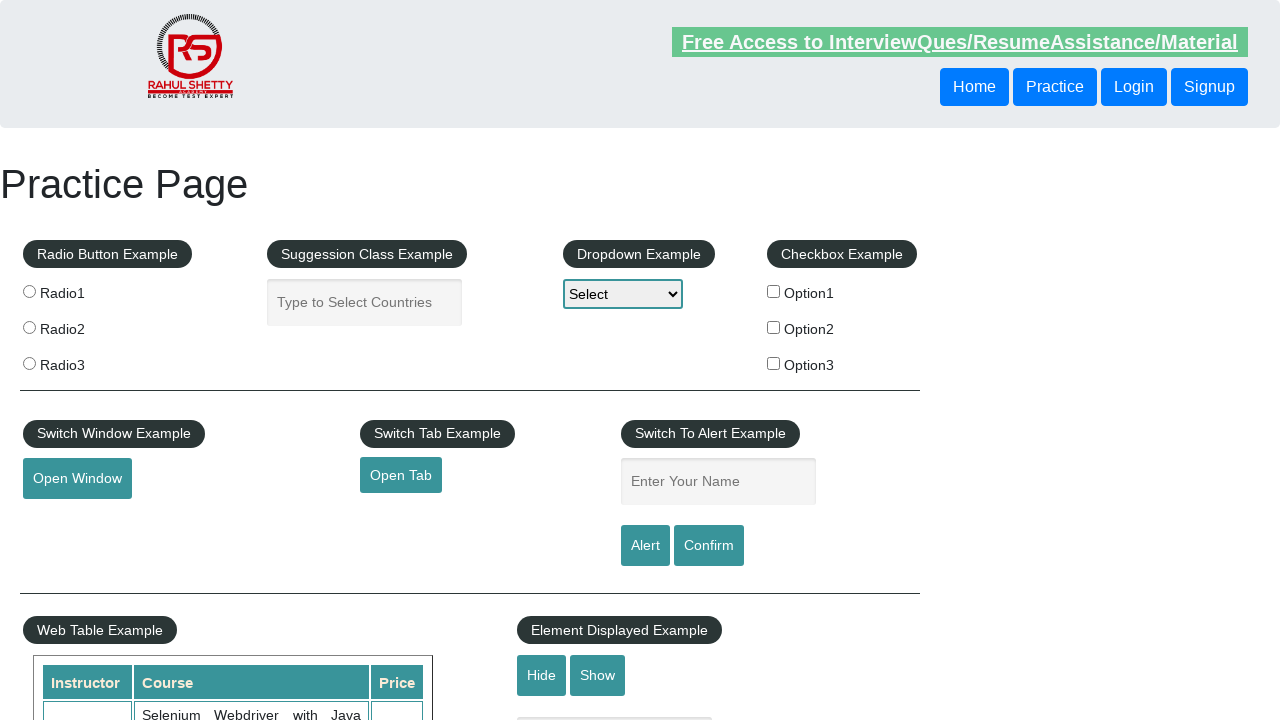

Footer link is present and ready
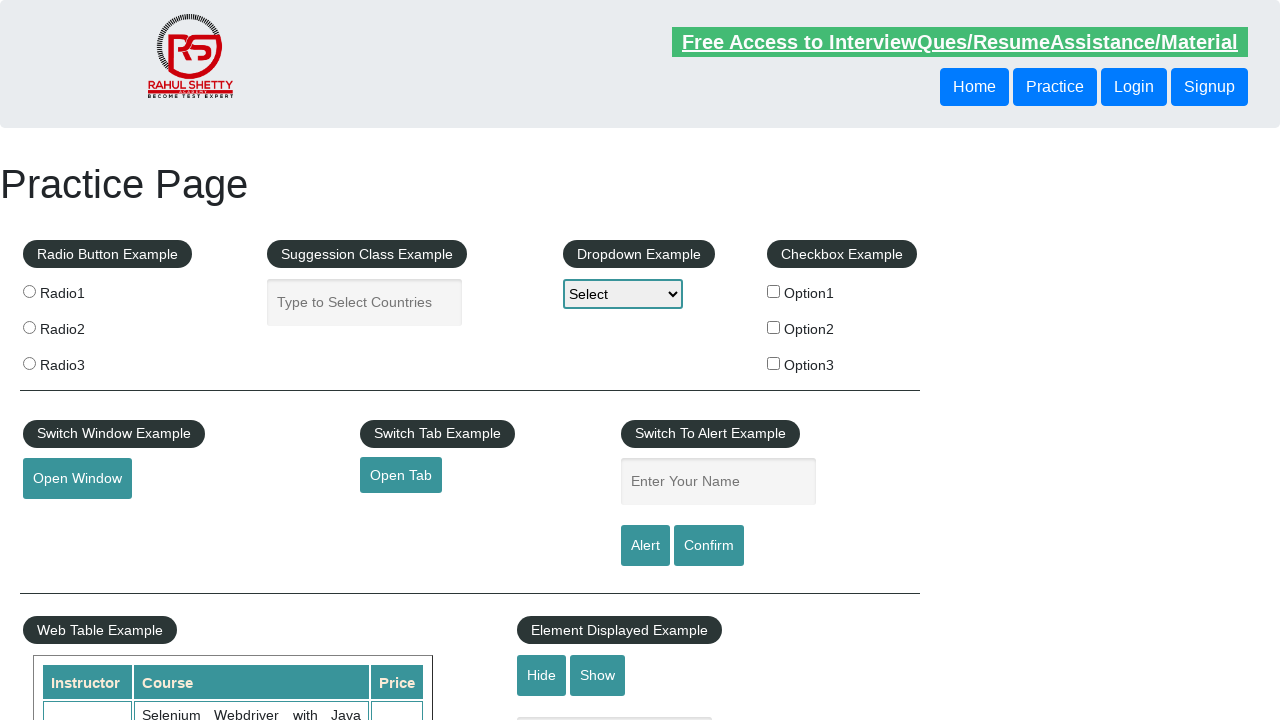

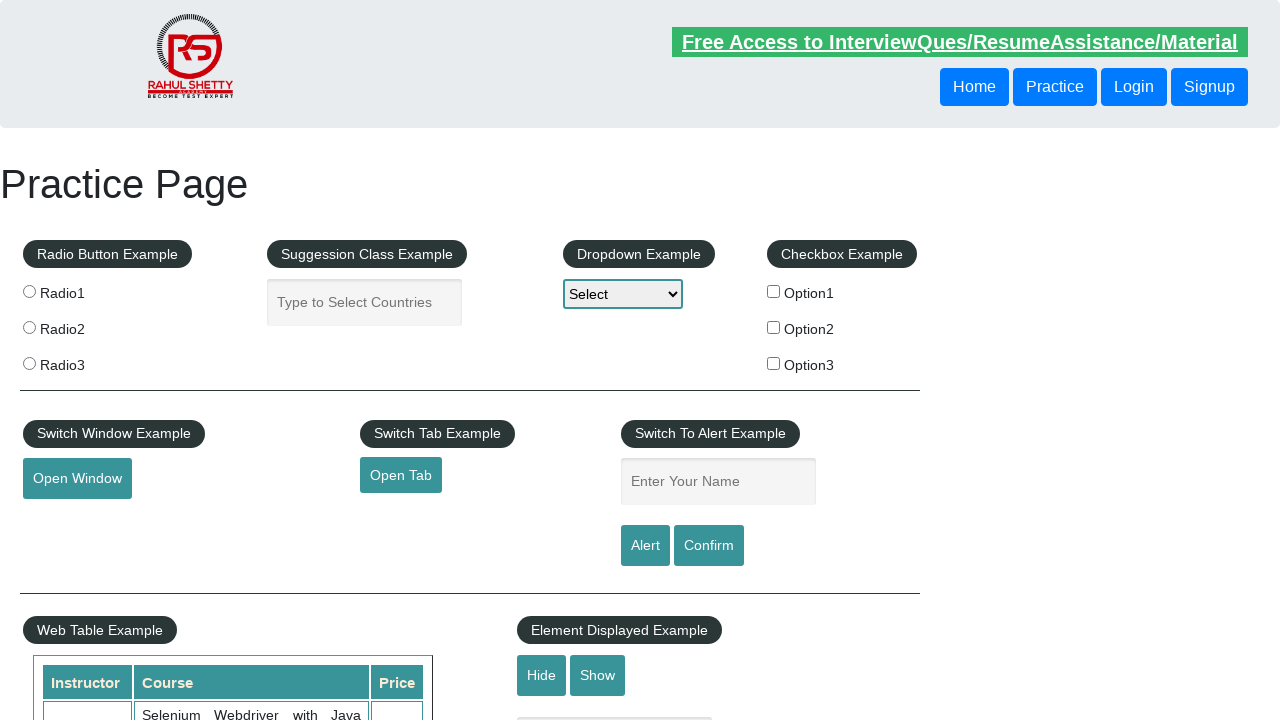